Navigates to a JavaScript-rendered quotes page and verifies that quote elements are displayed on the page

Starting URL: http://quotes.toscrape.com/js

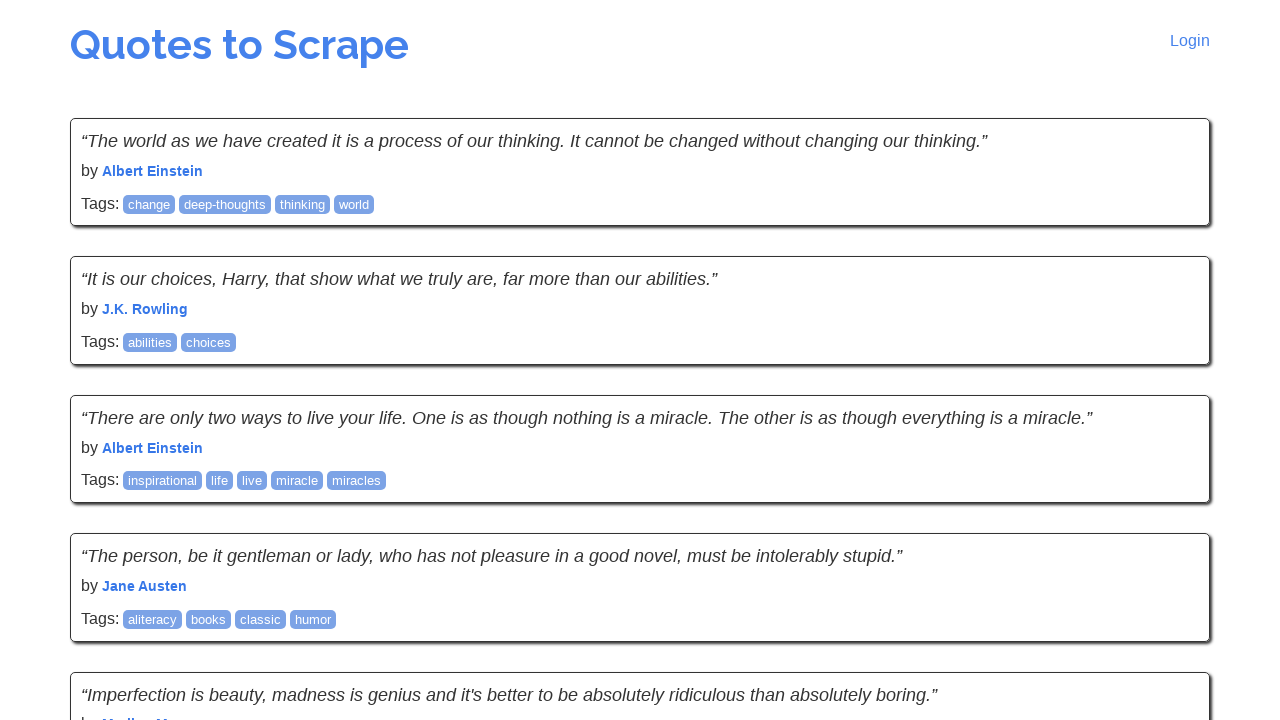

Waited for quote elements to load on JavaScript-rendered page
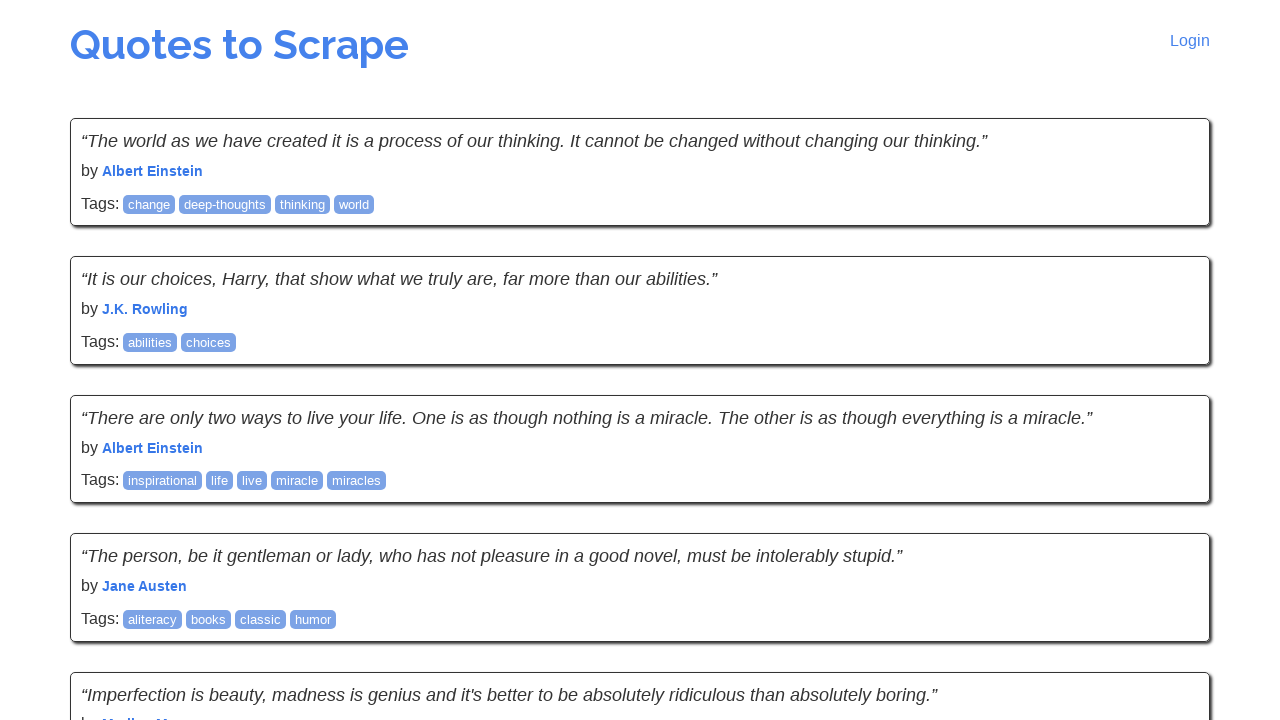

Verified quote text spans are visible
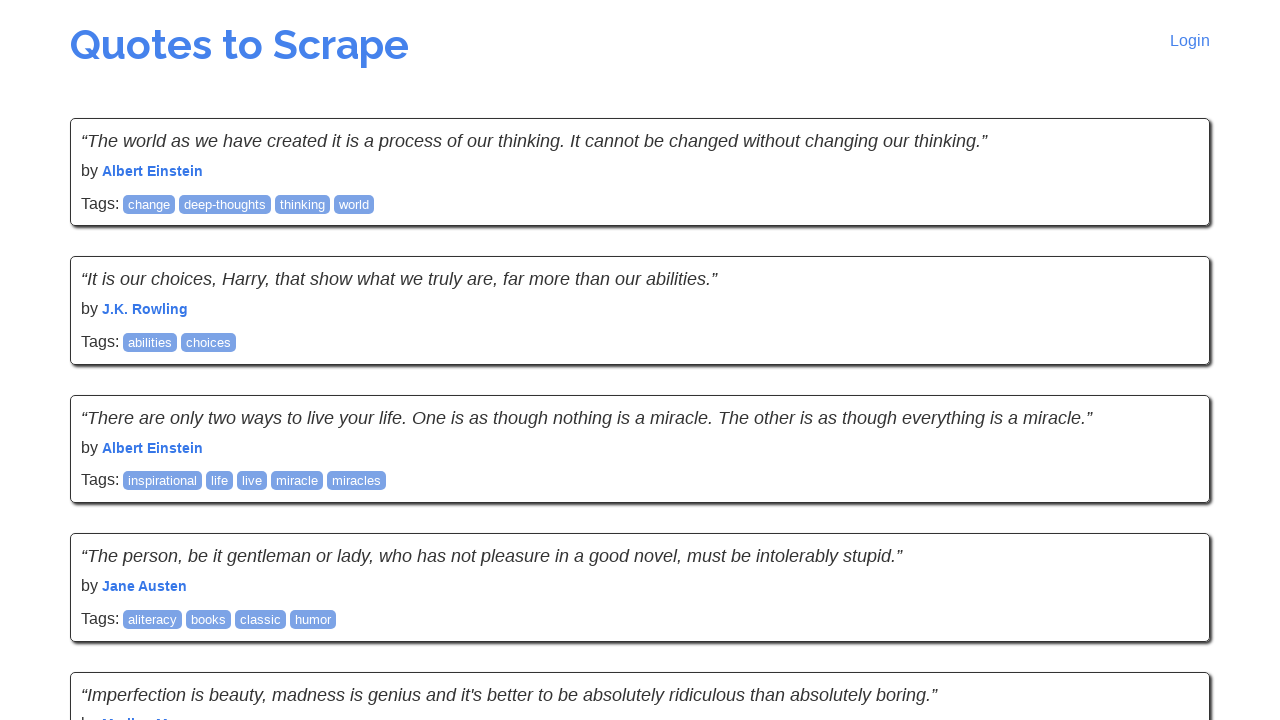

Verified quote author elements are visible
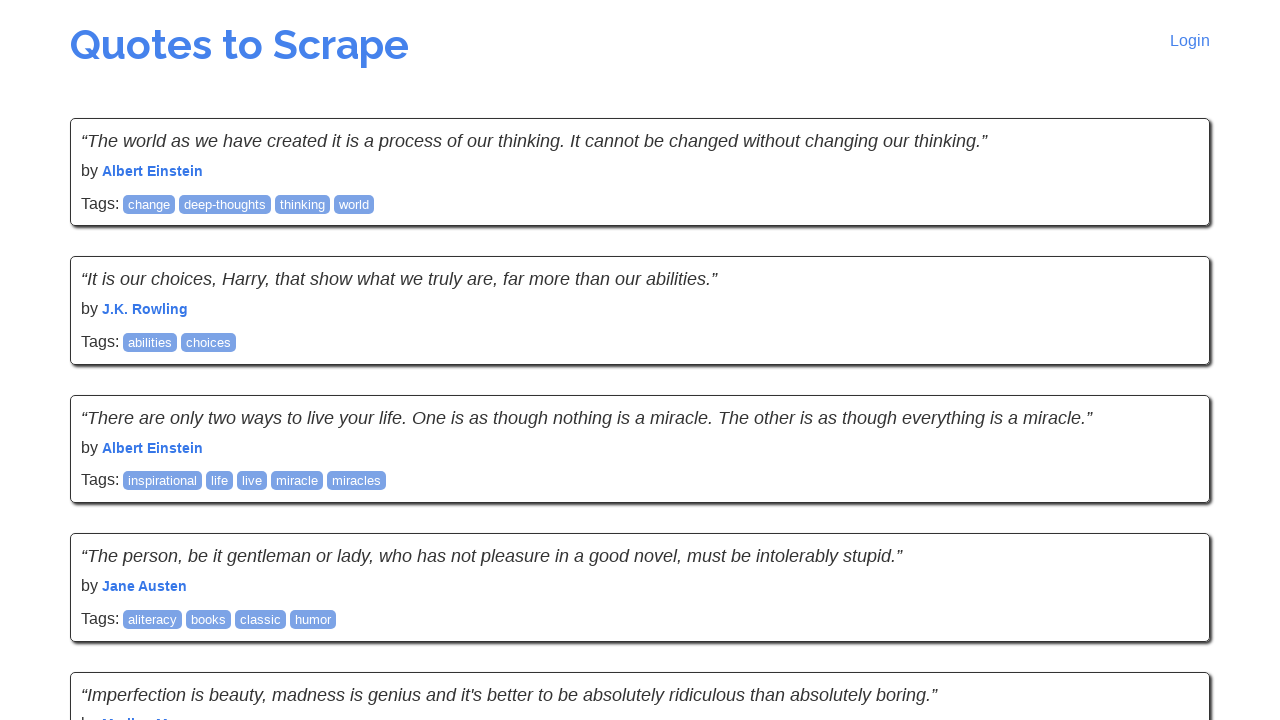

Queried for next page button in pagination
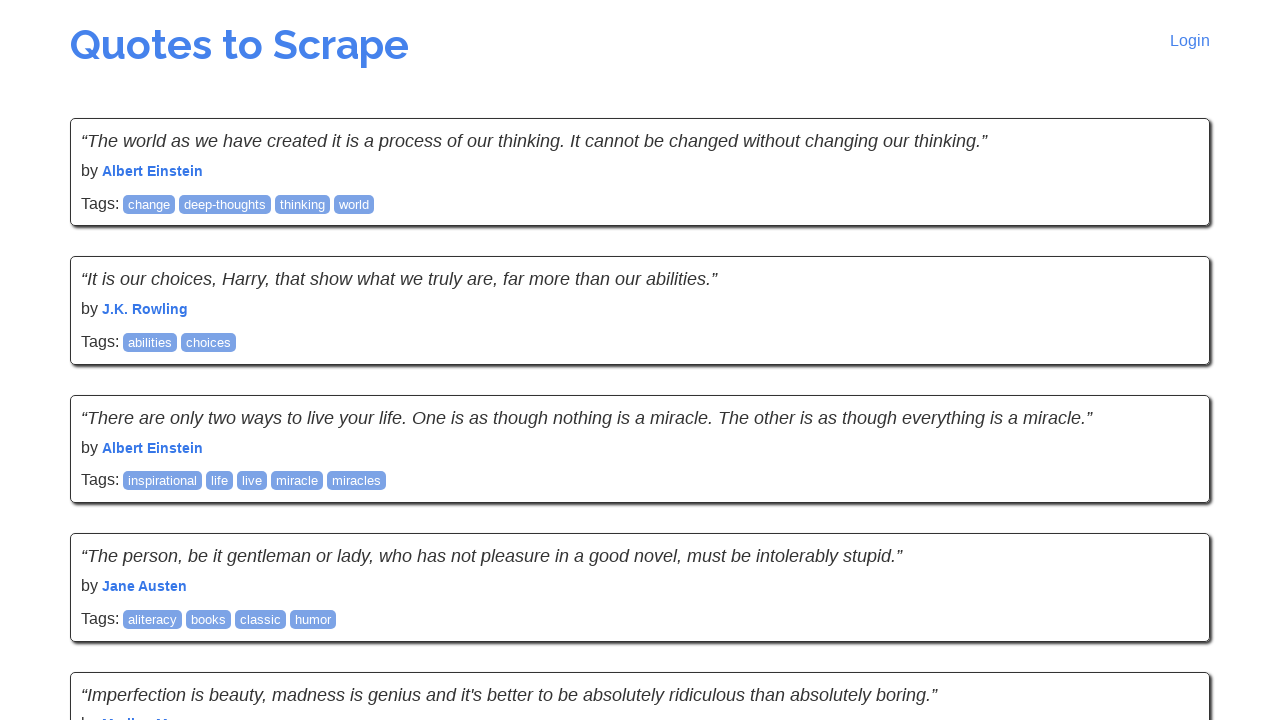

Clicked next page button to navigate to next quotes page at (1168, 541) on nav li.next a
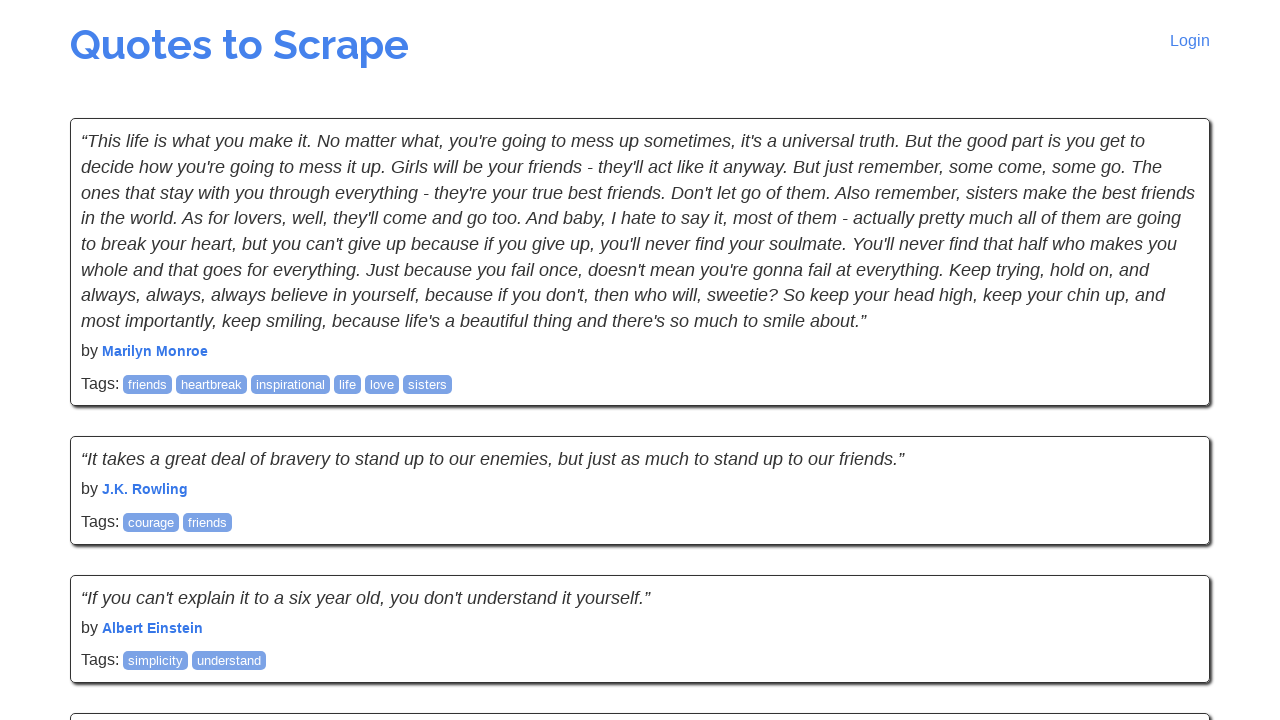

Waited for new quotes to load on next page
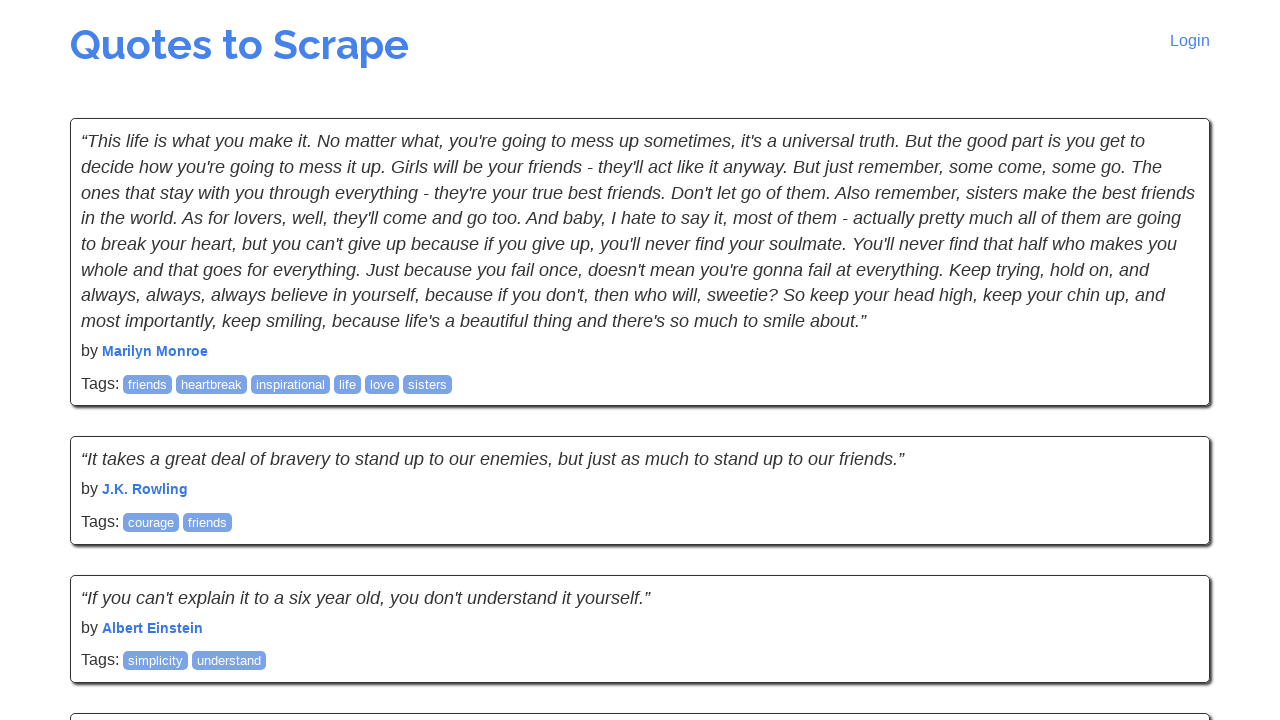

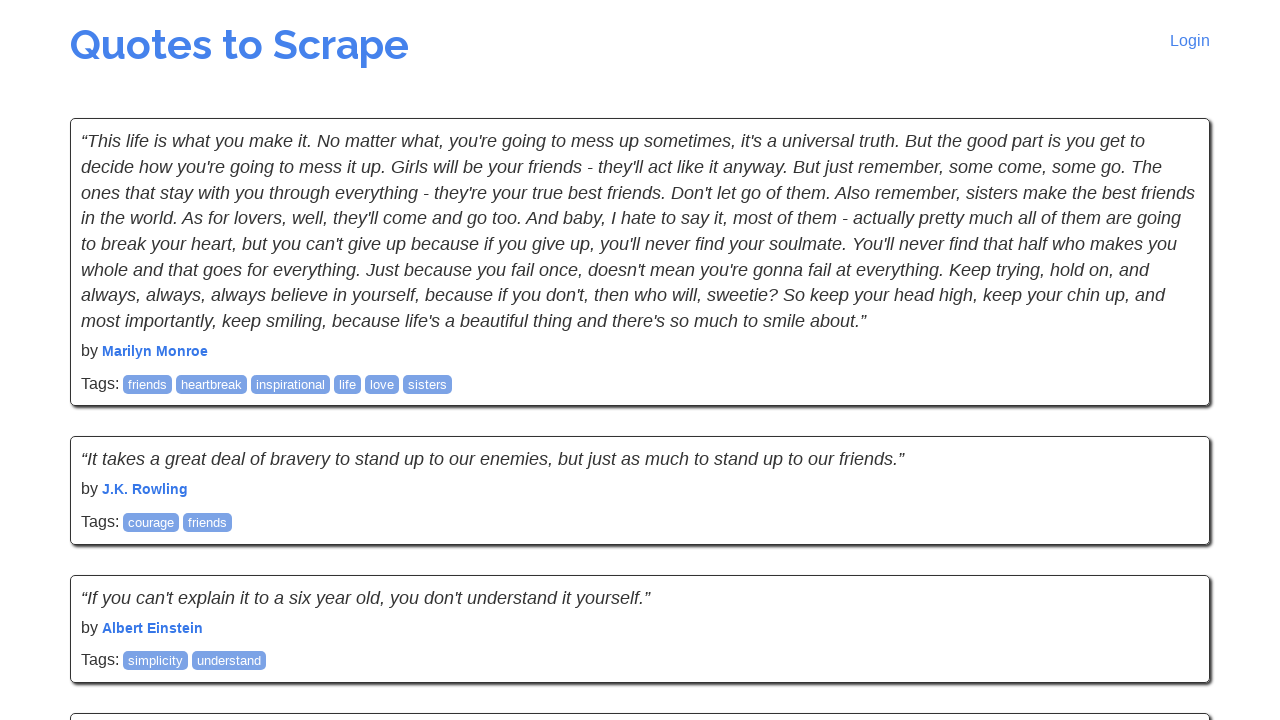